Navigates to Practice Form page and selects Sports and Music hobbies by clicking their checkboxes

Starting URL: https://demoqa.com/

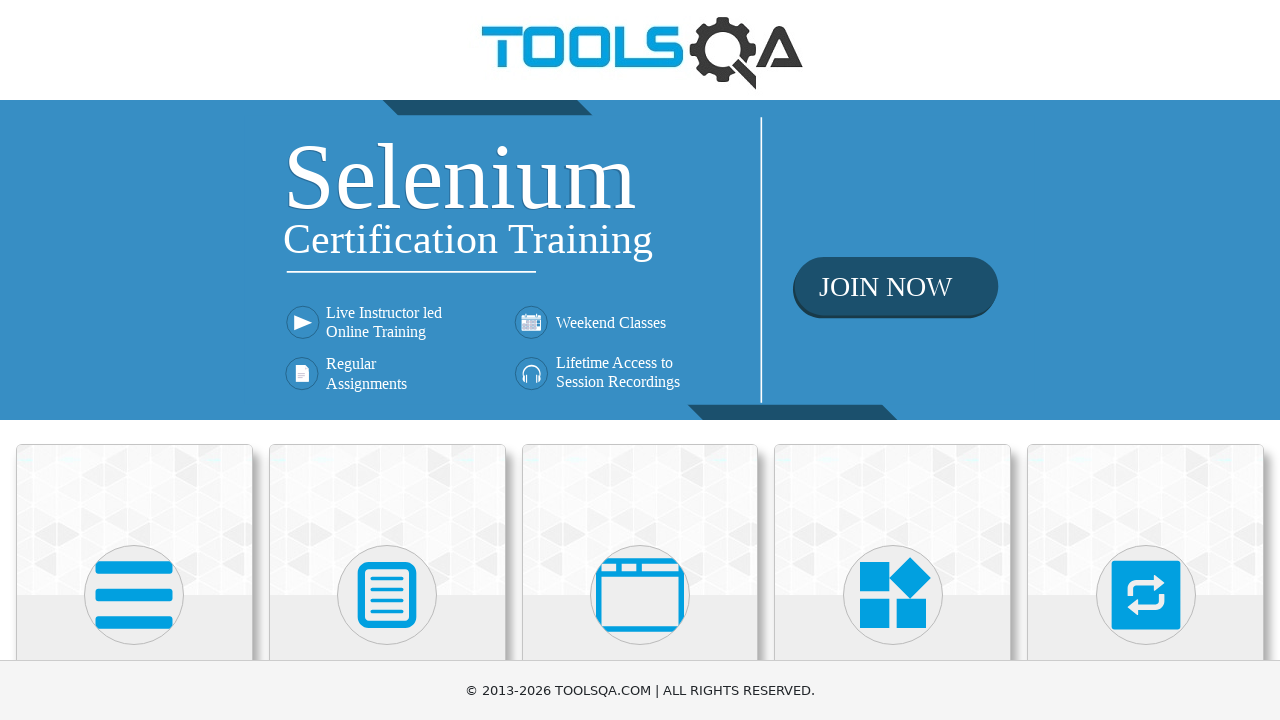

Clicked on Forms section at (387, 360) on xpath=//h5[text()='Forms']
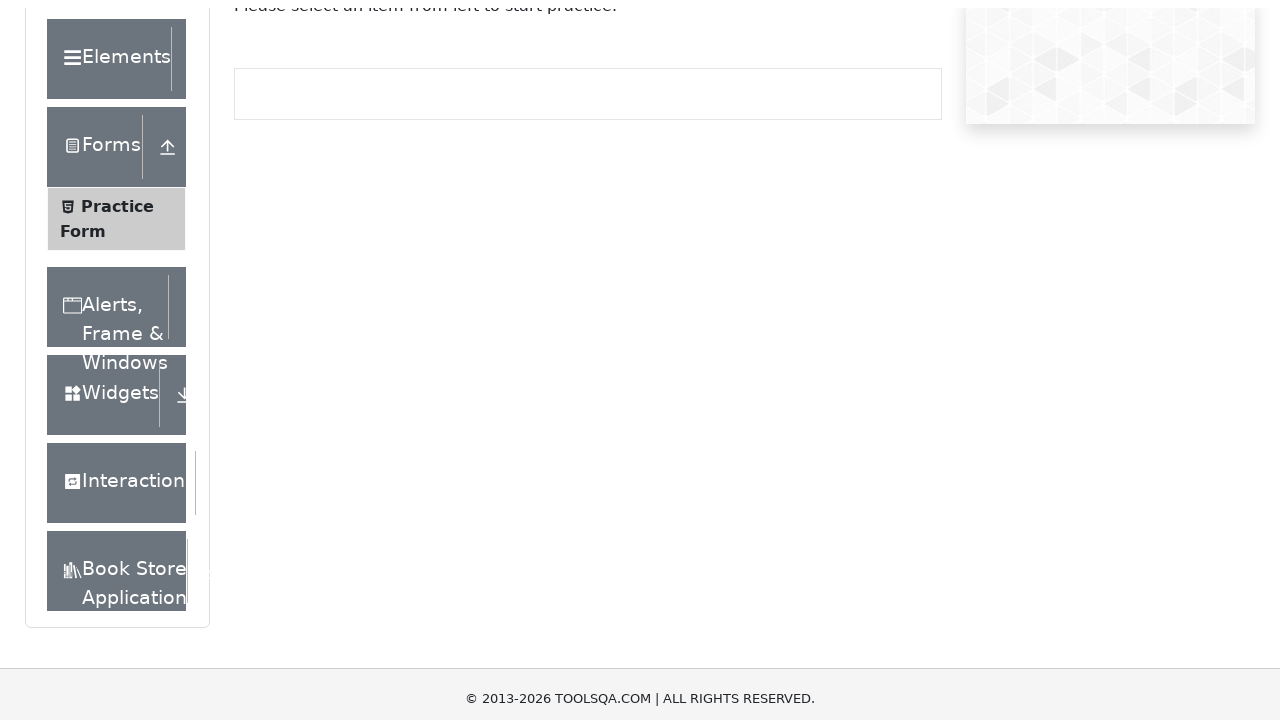

Clicked on Practice Form at (117, 336) on xpath=//span[text()='Practice Form']
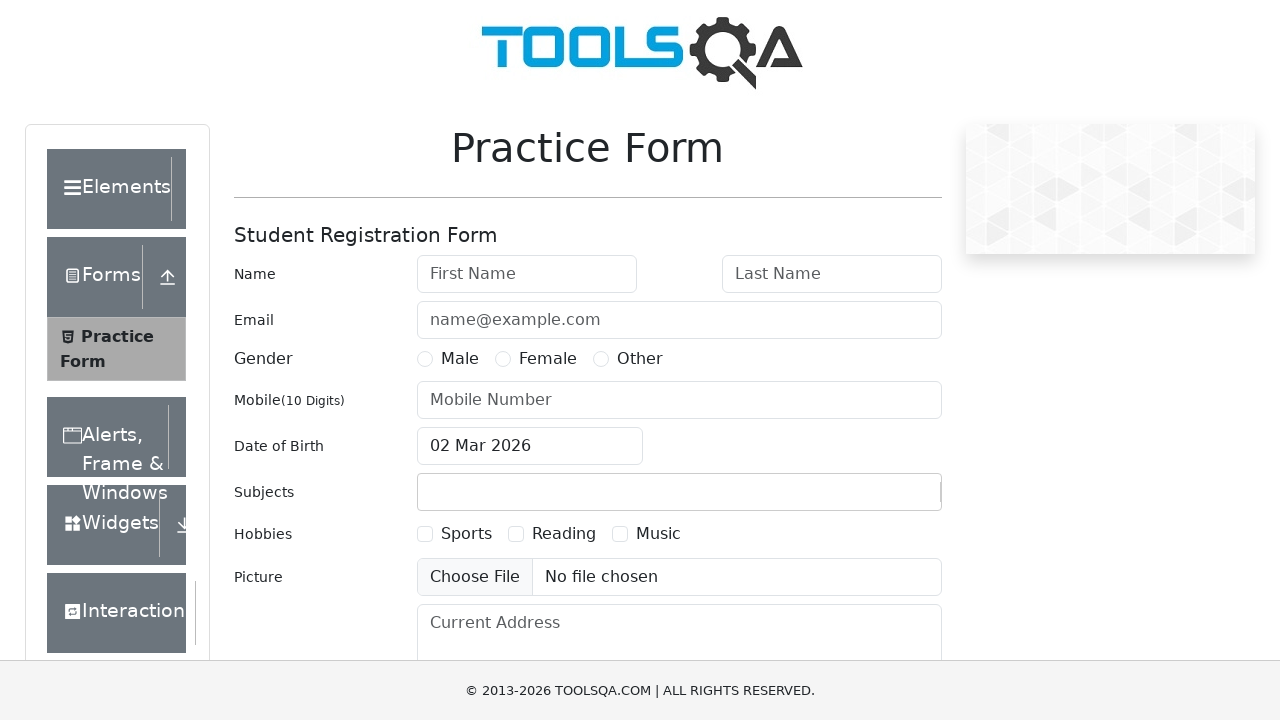

Scrolled down to view hobbies section
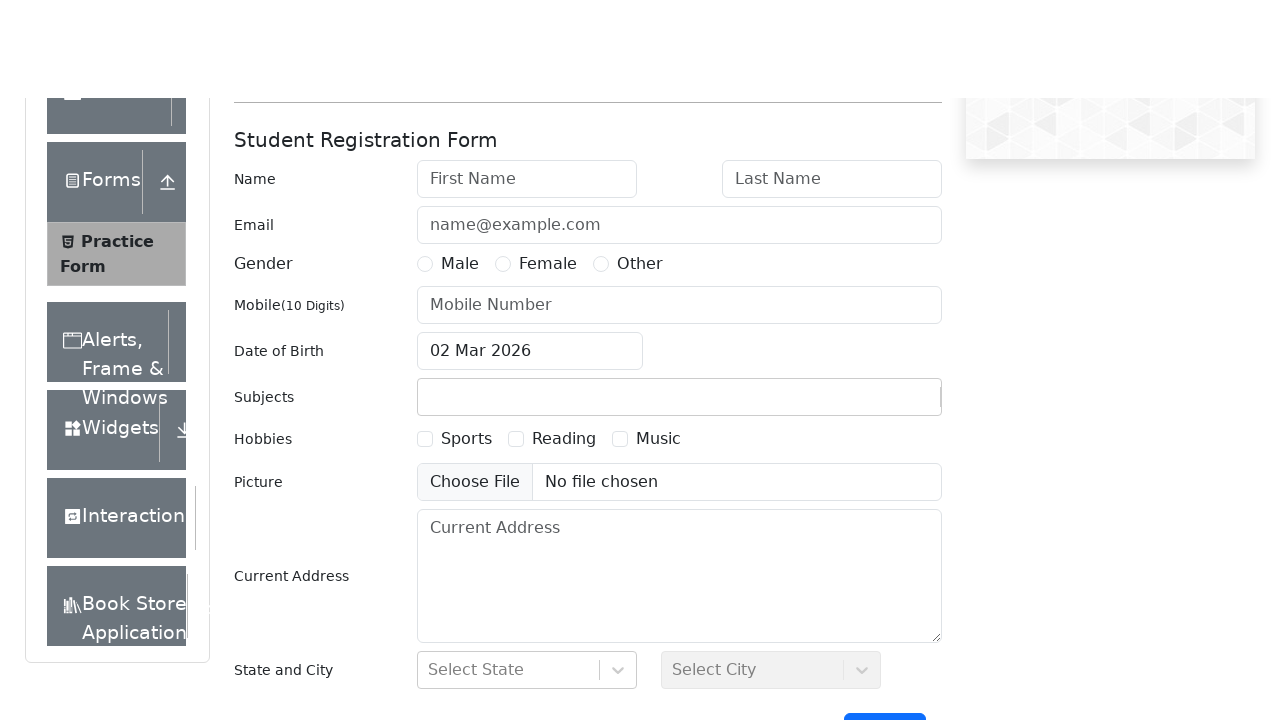

Selected Sports hobby by clicking its checkbox at (466, 206) on xpath=//label[@for='hobbies-checkbox-1']
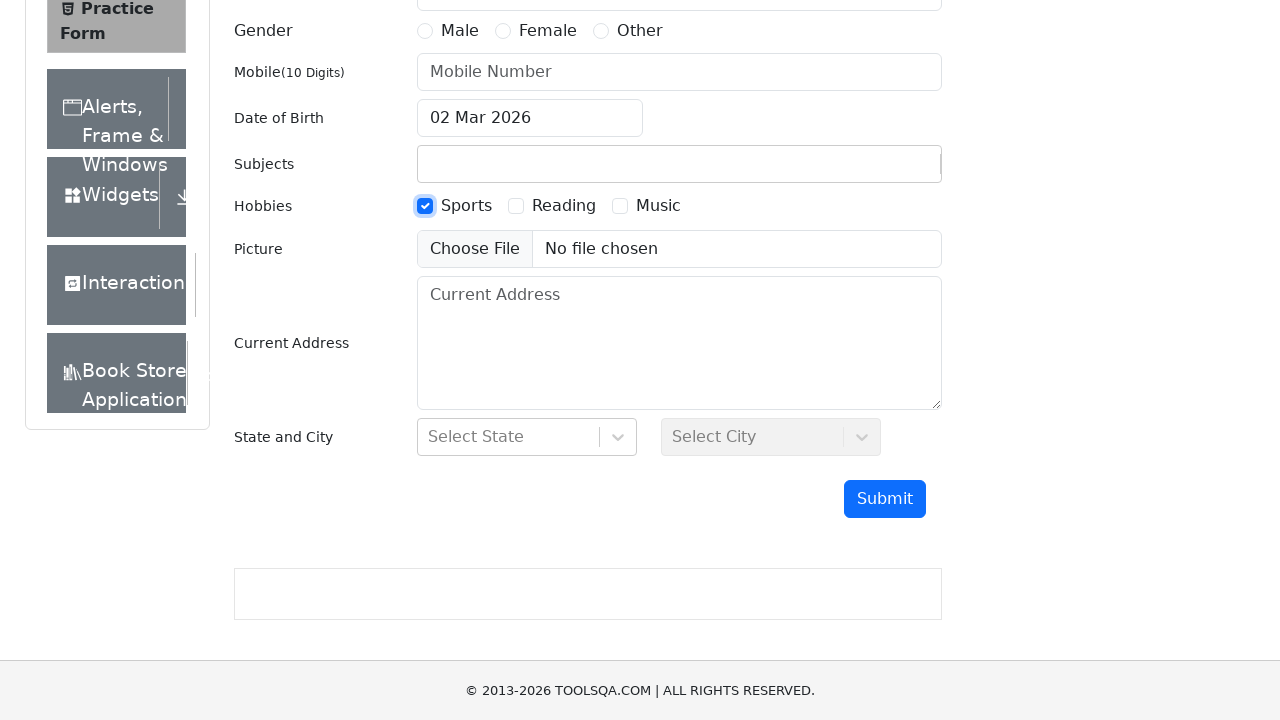

Selected Music hobby by clicking its checkbox at (658, 206) on xpath=//label[@for='hobbies-checkbox-3']
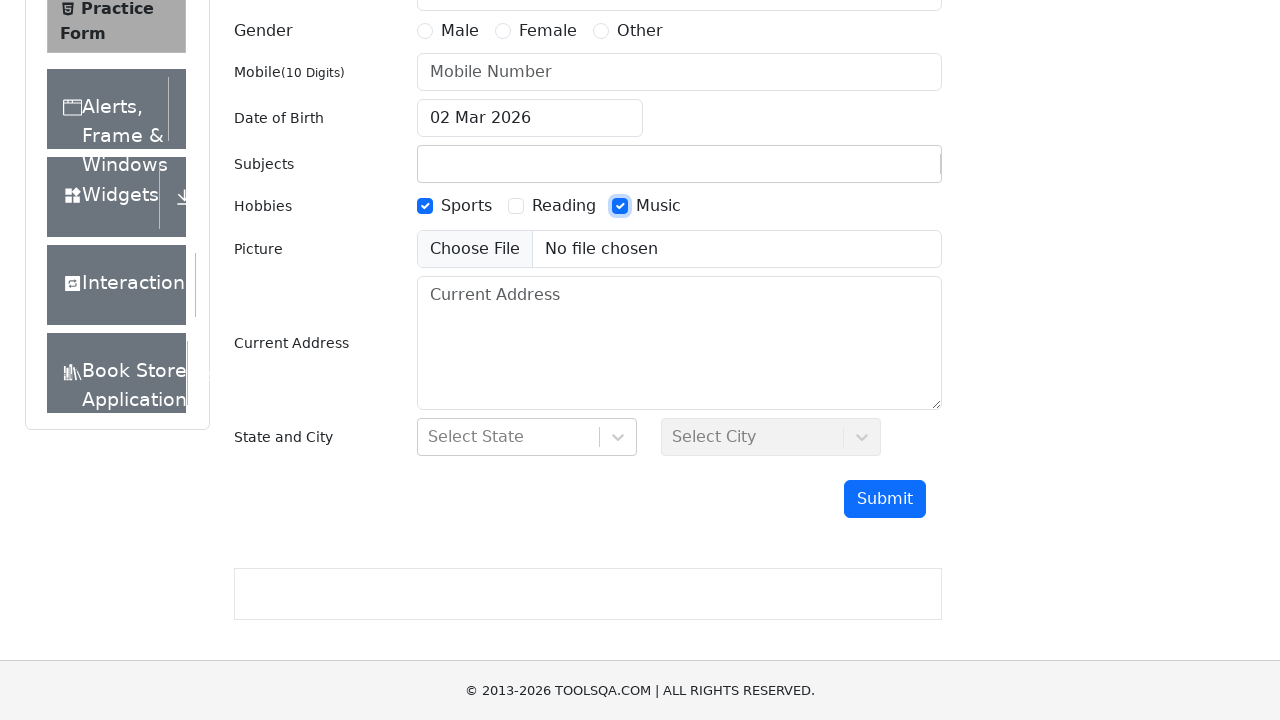

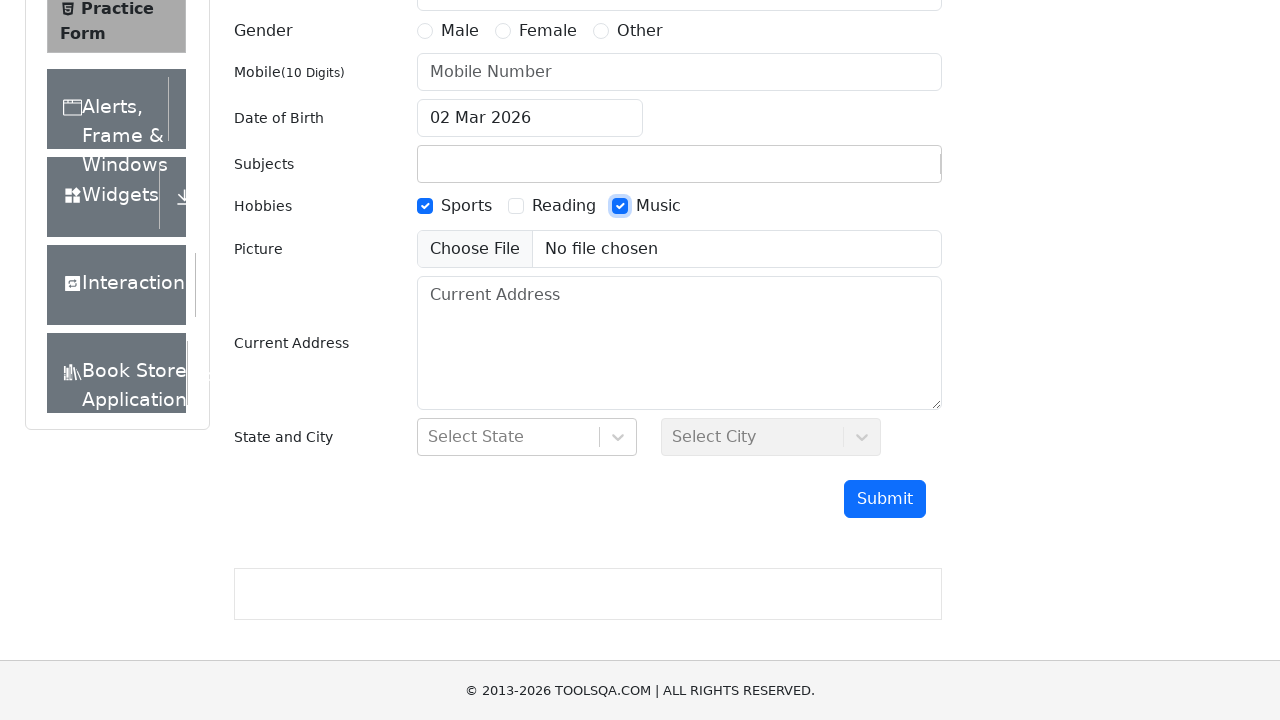